Tests opening and switching to a new window/tab

Starting URL: https://the-internet.herokuapp.com/windows

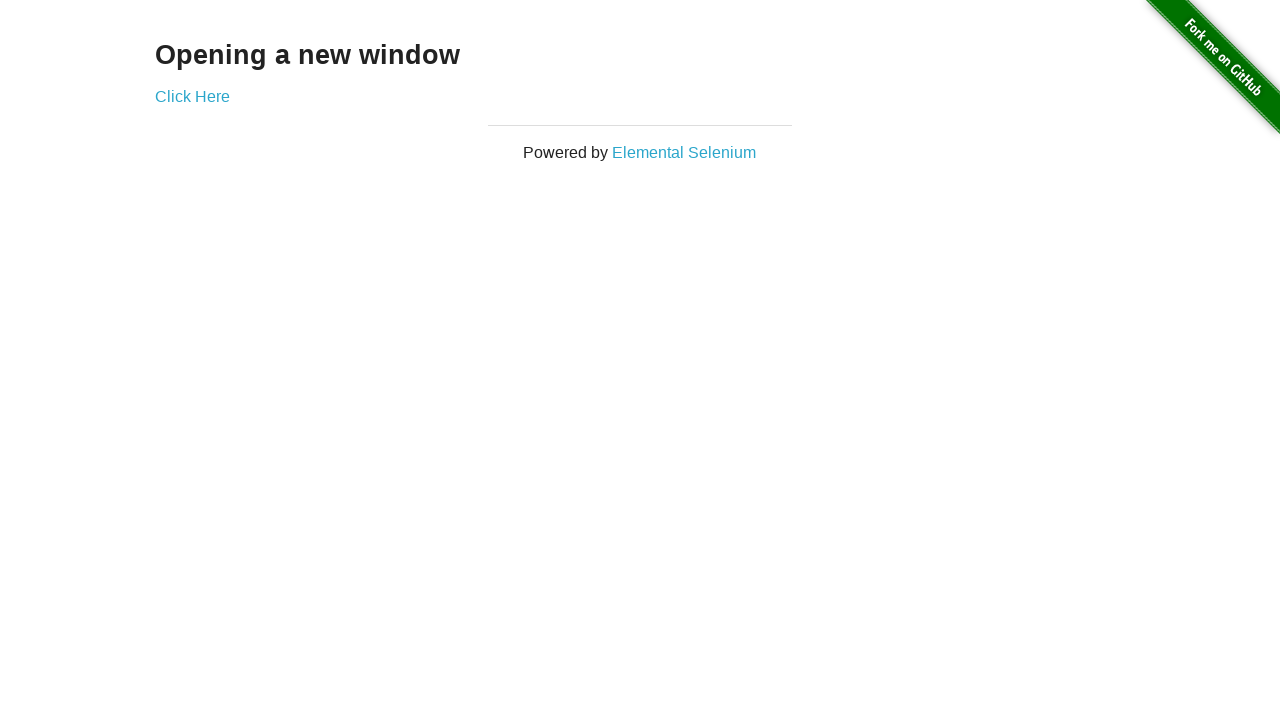

Clicked 'Click Here' link to open new window at (192, 96) on xpath=//a[text()='Click Here']
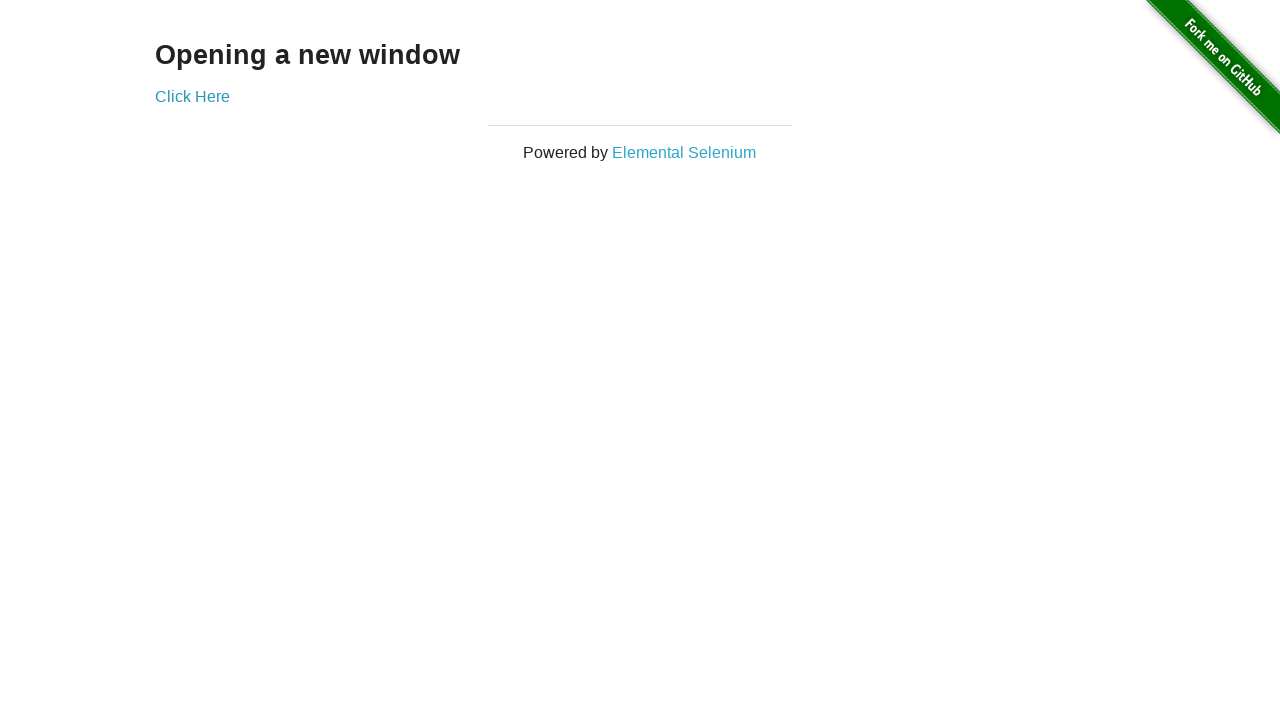

New window/tab opened and captured
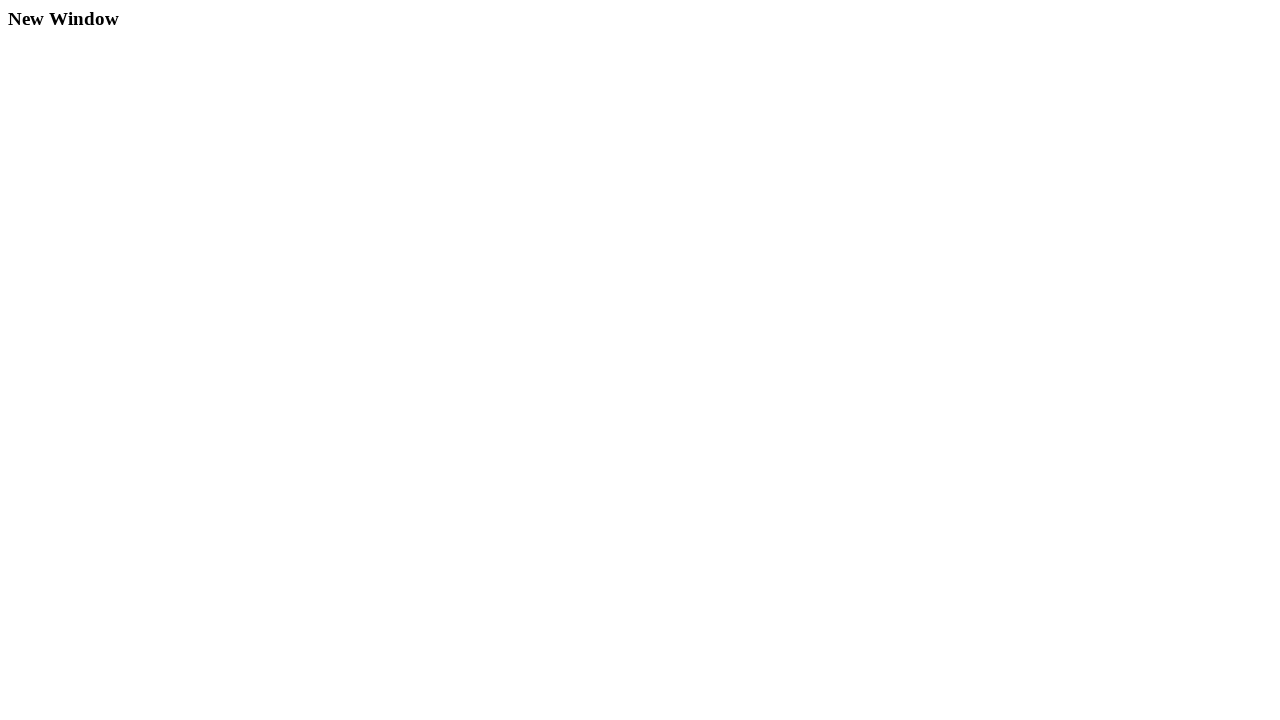

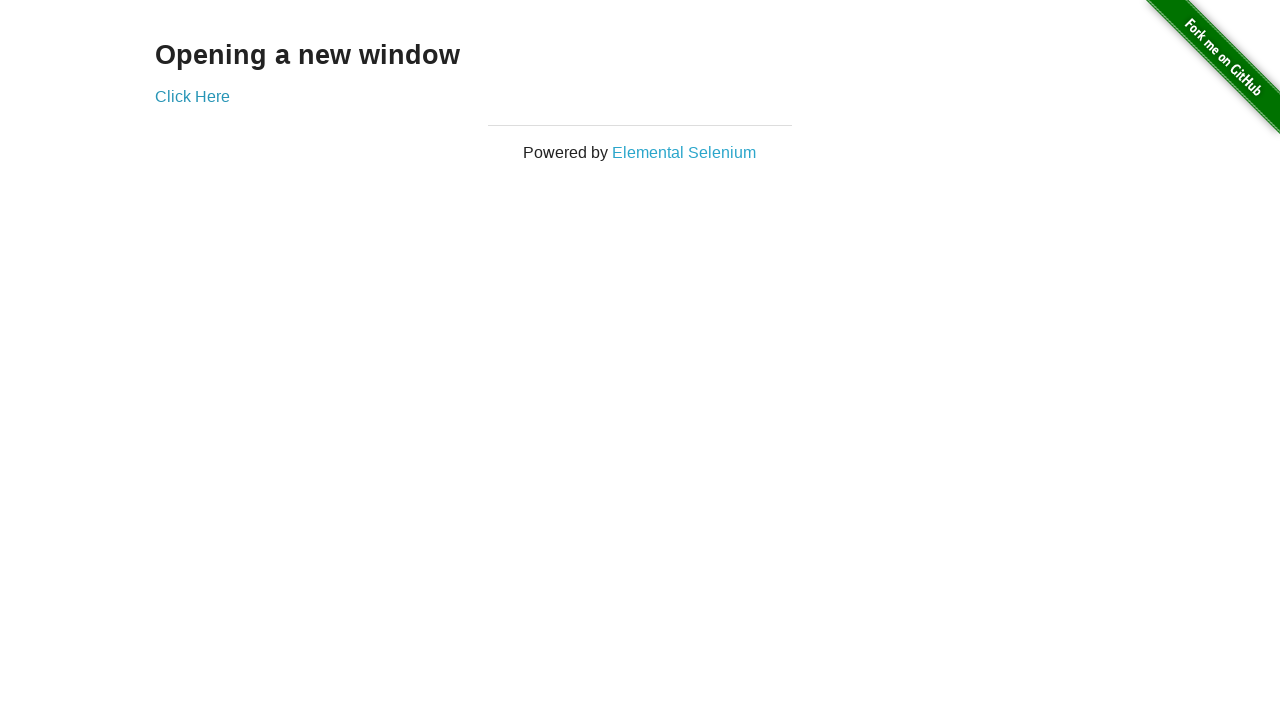